Tests dynamic content loading by clicking a "Start" button and waiting for hidden content to become visible, then verifying the displayed text.

Starting URL: https://the-internet.herokuapp.com/dynamic_loading/1

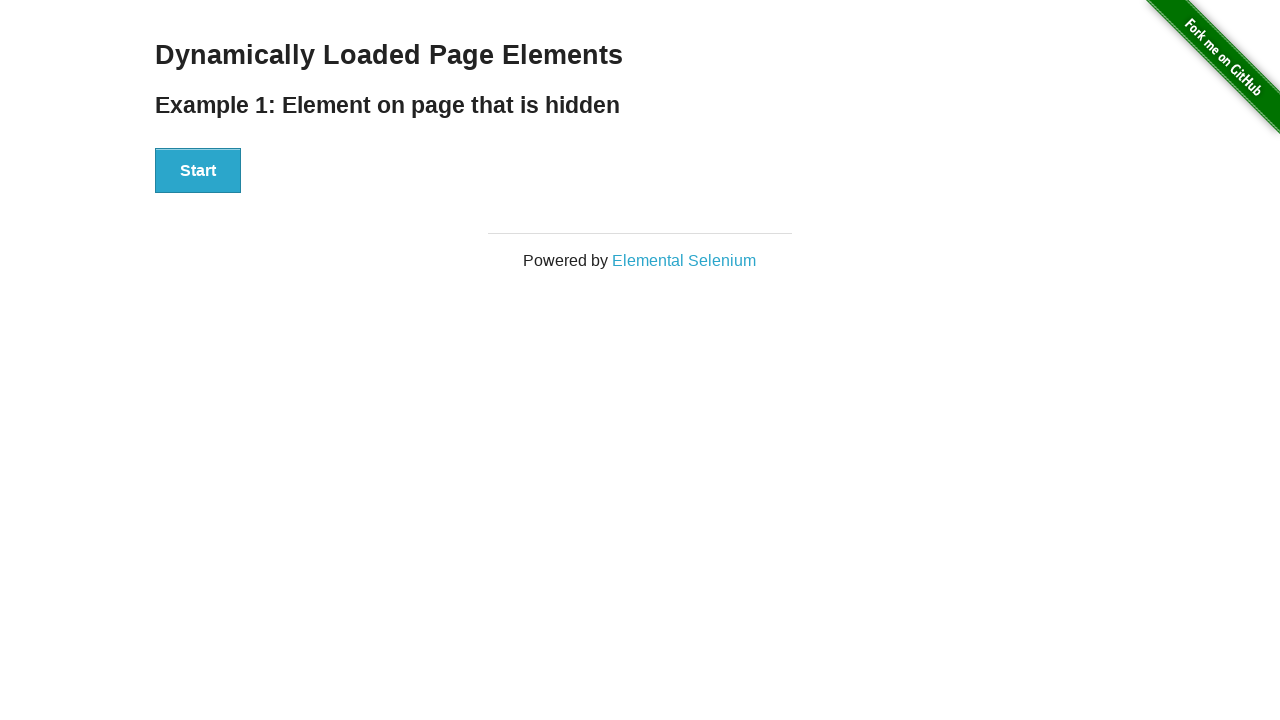

Clicked Start button to trigger dynamic content loading at (198, 171) on xpath=//div[@id='start']/button
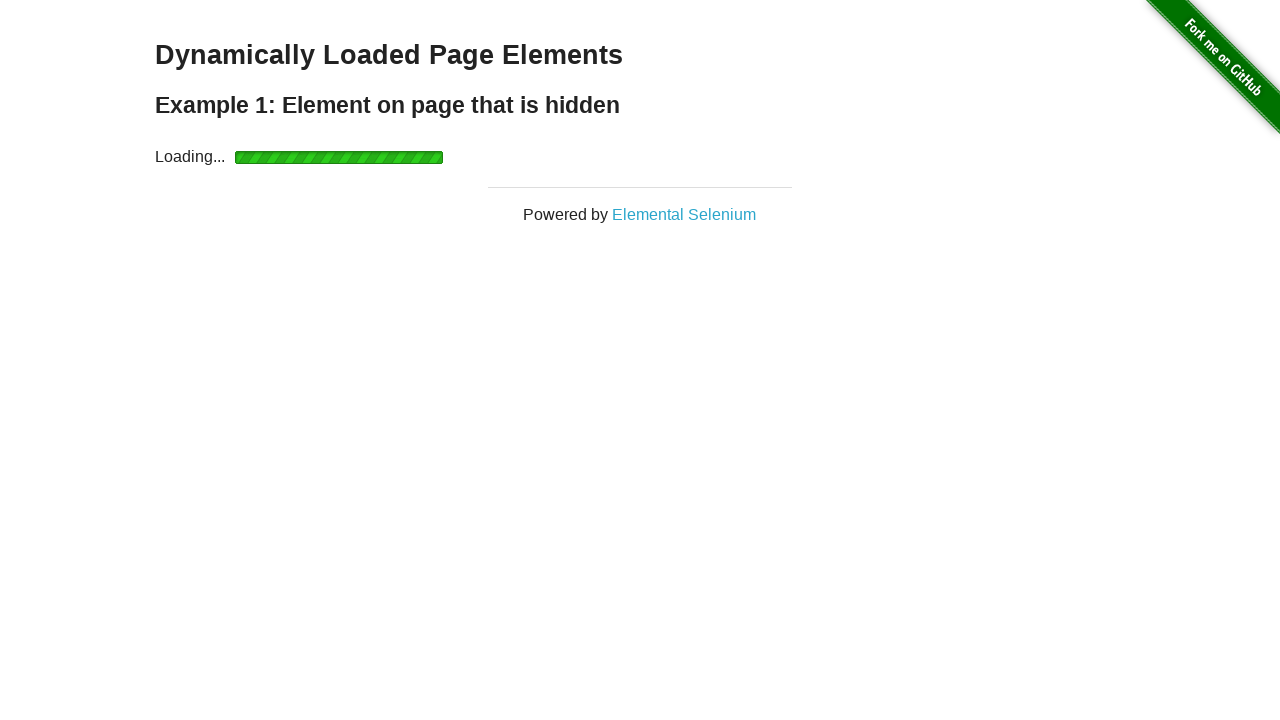

Waited for finish element to become visible
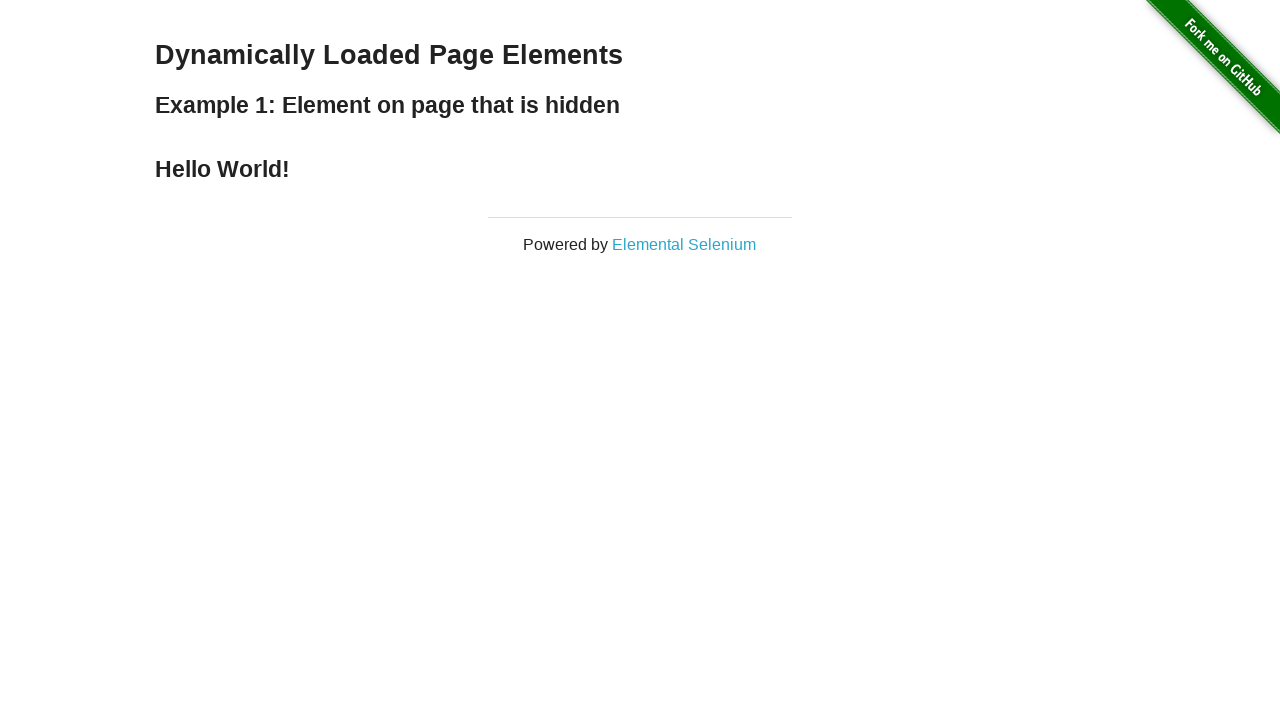

Retrieved finish text: 'Hello World!'
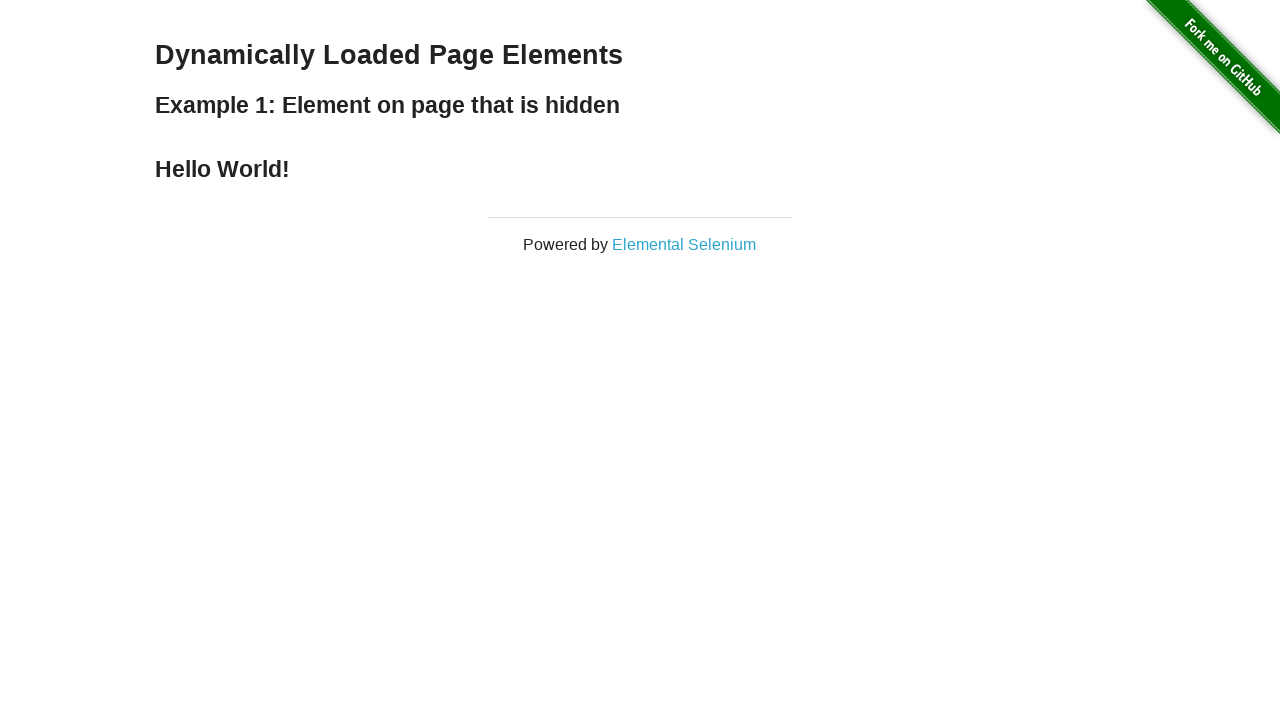

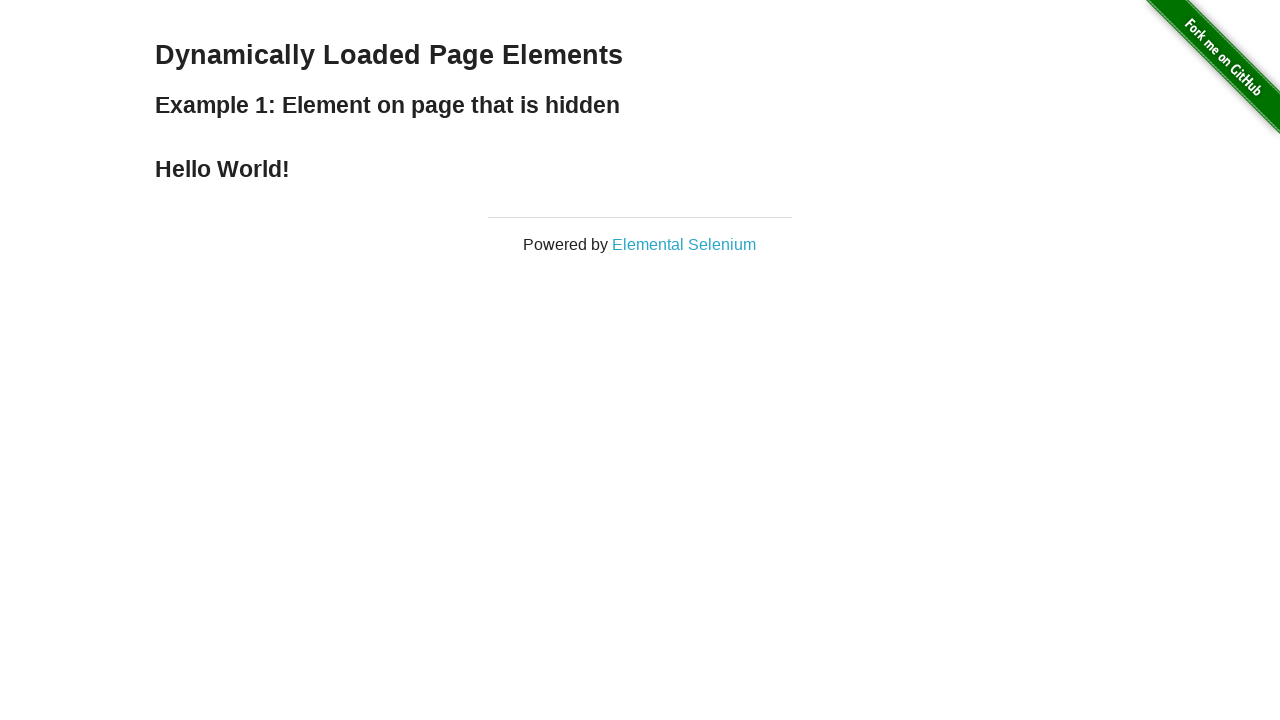